Tests visual feedback demo by performing drag and drop operations on two different draggable-droppable pairs

Starting URL: https://jqueryui.com/droppable/#visual-feedback

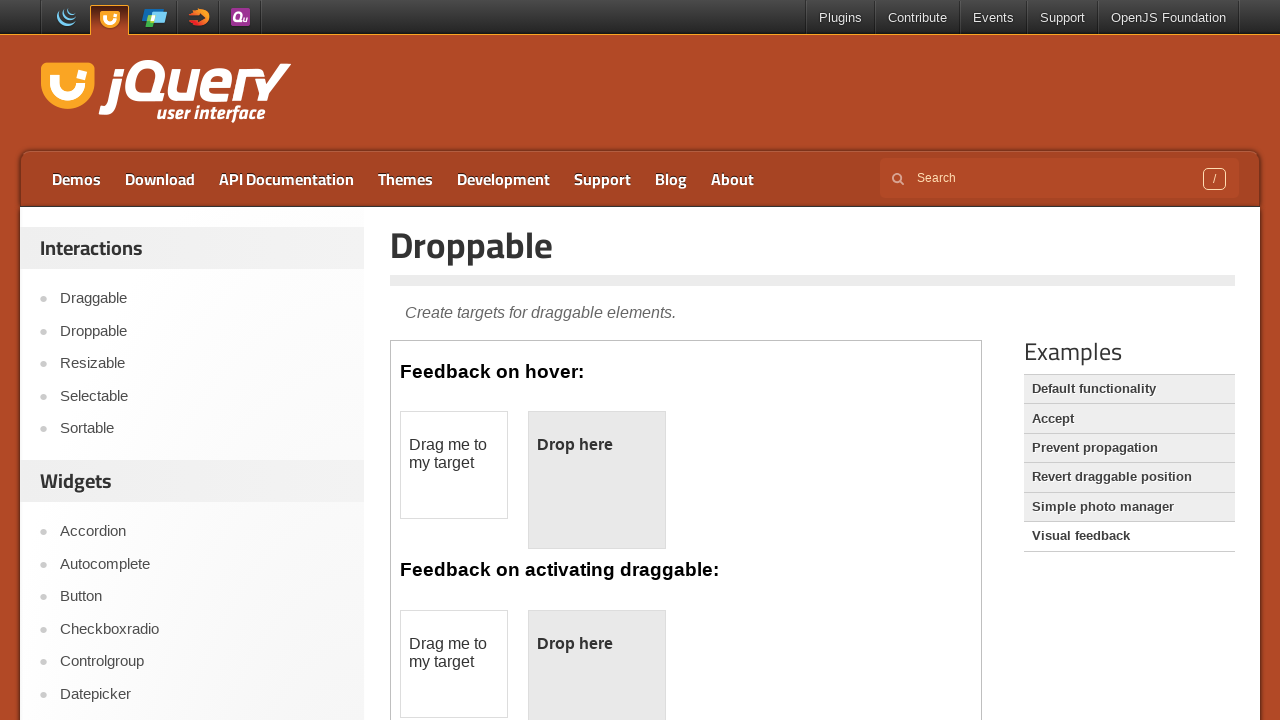

Located iframe containing the drag and drop demo
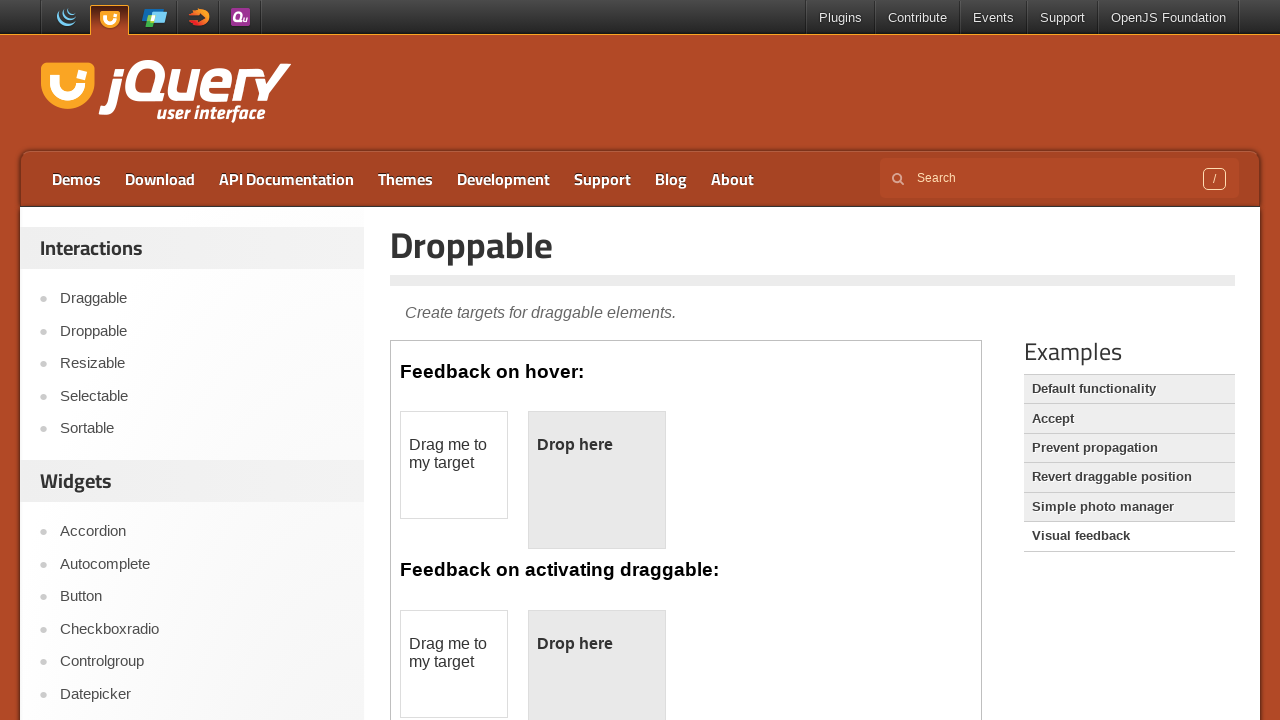

Located first draggable element
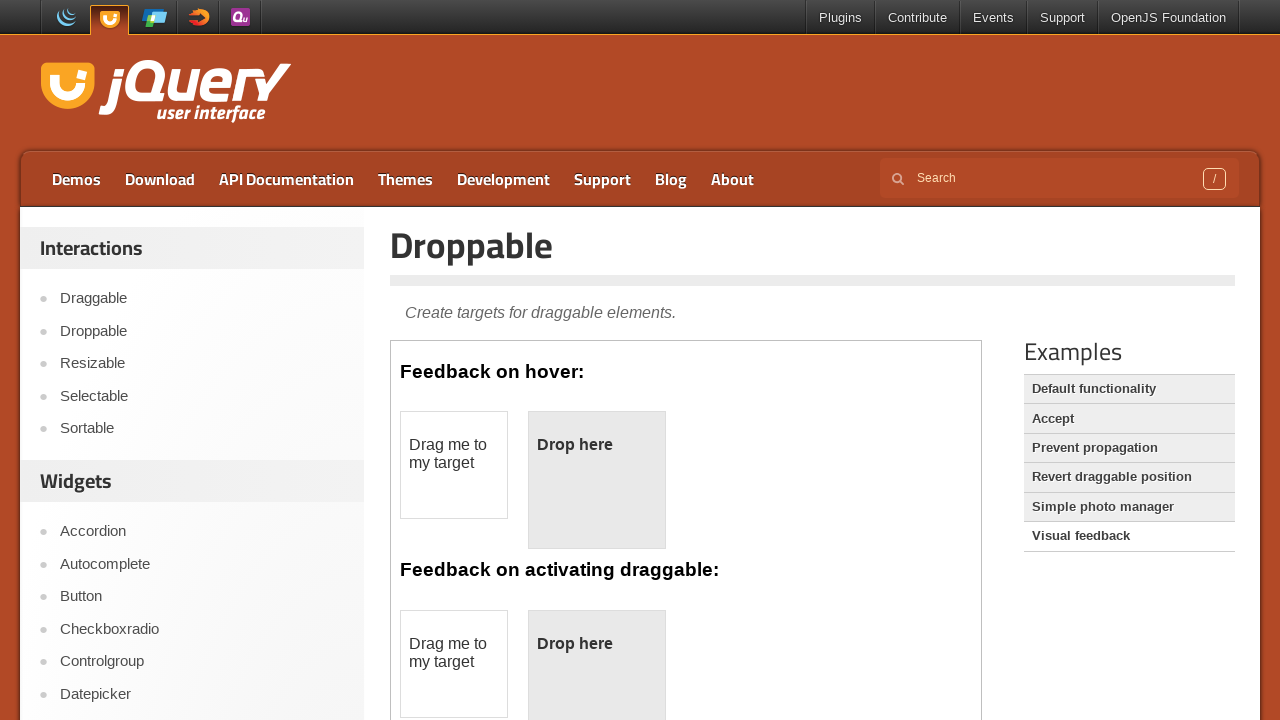

Located first droppable element
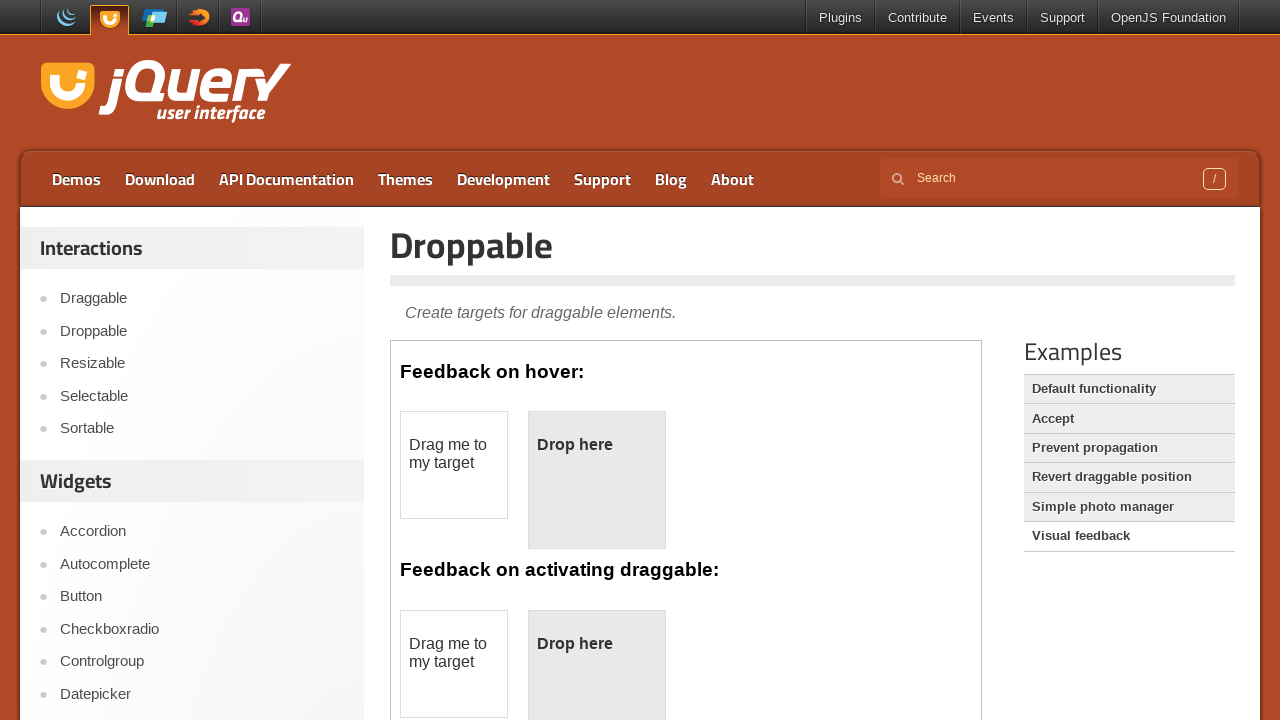

Dragged first element onto first droppable target at (597, 480)
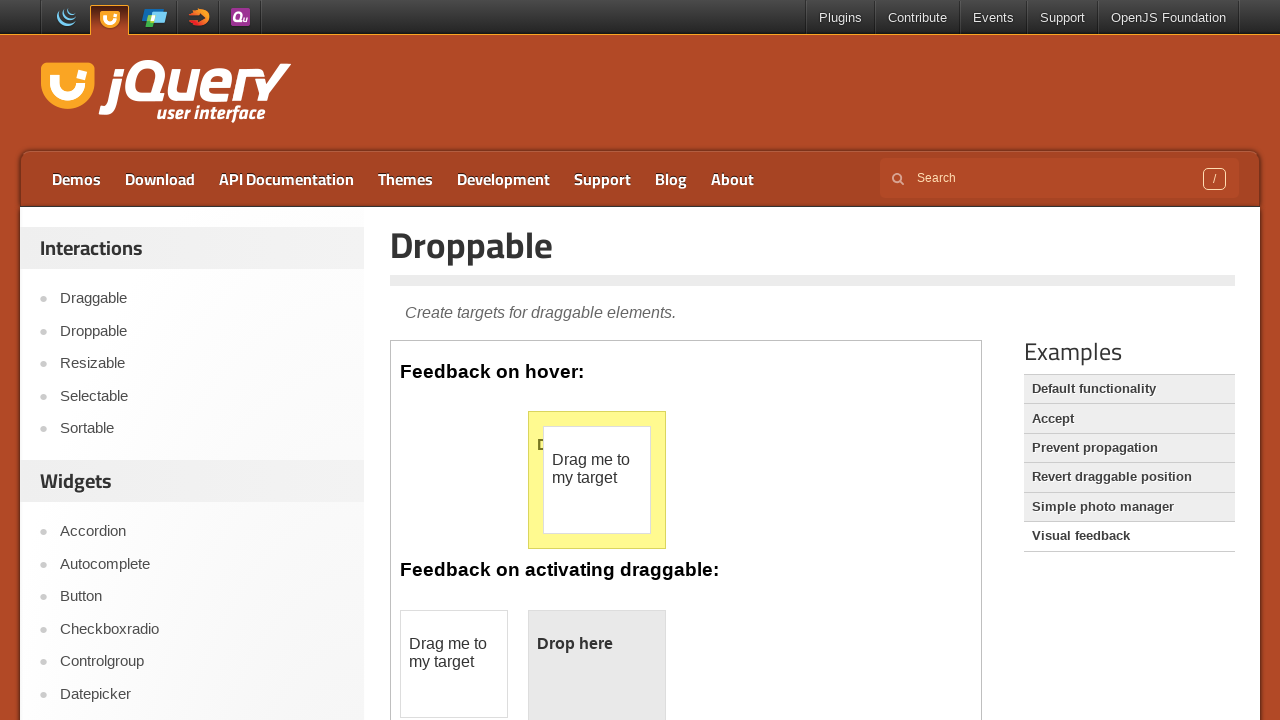

Scrolled page down to view second drag and drop pair
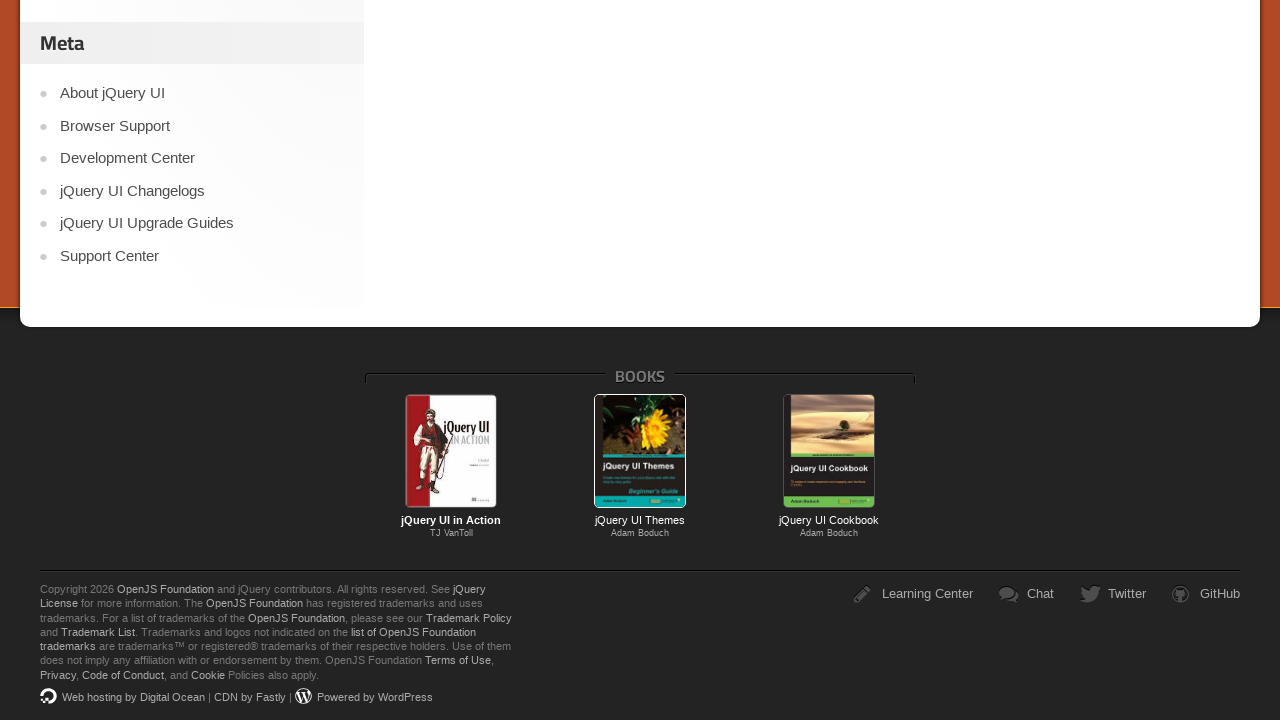

Waited 500ms for page scroll to complete
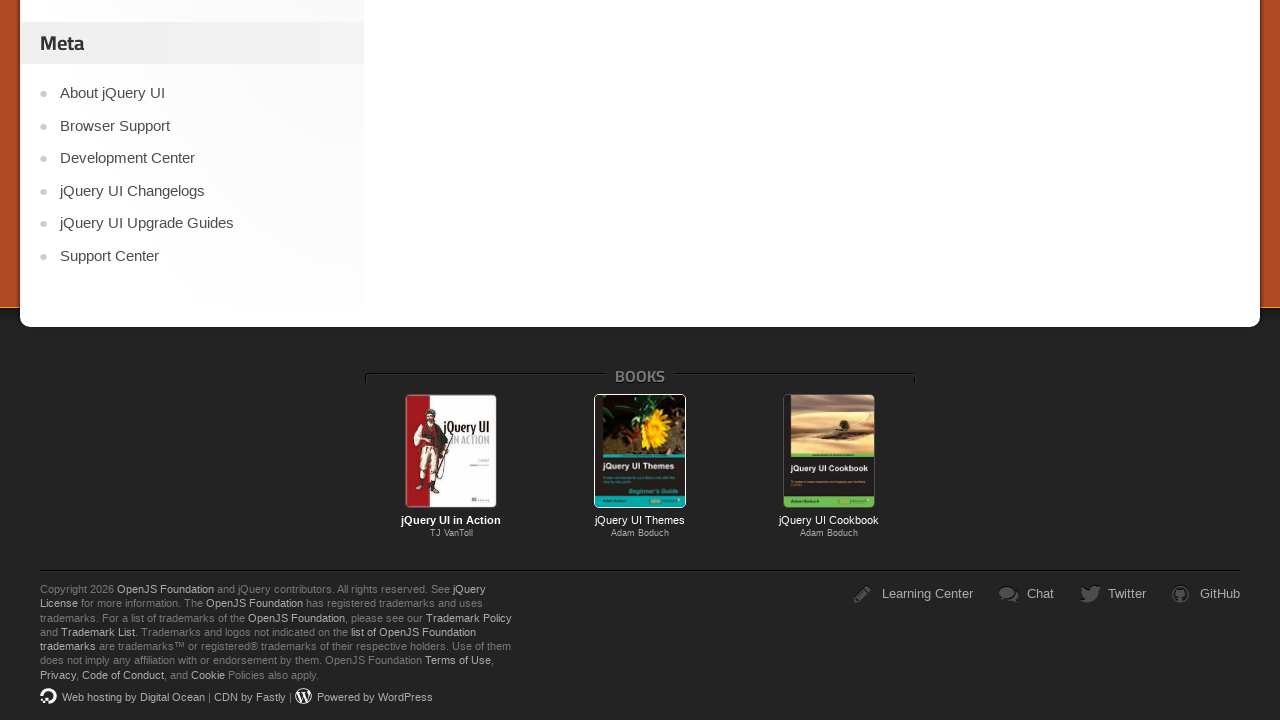

Located second draggable element
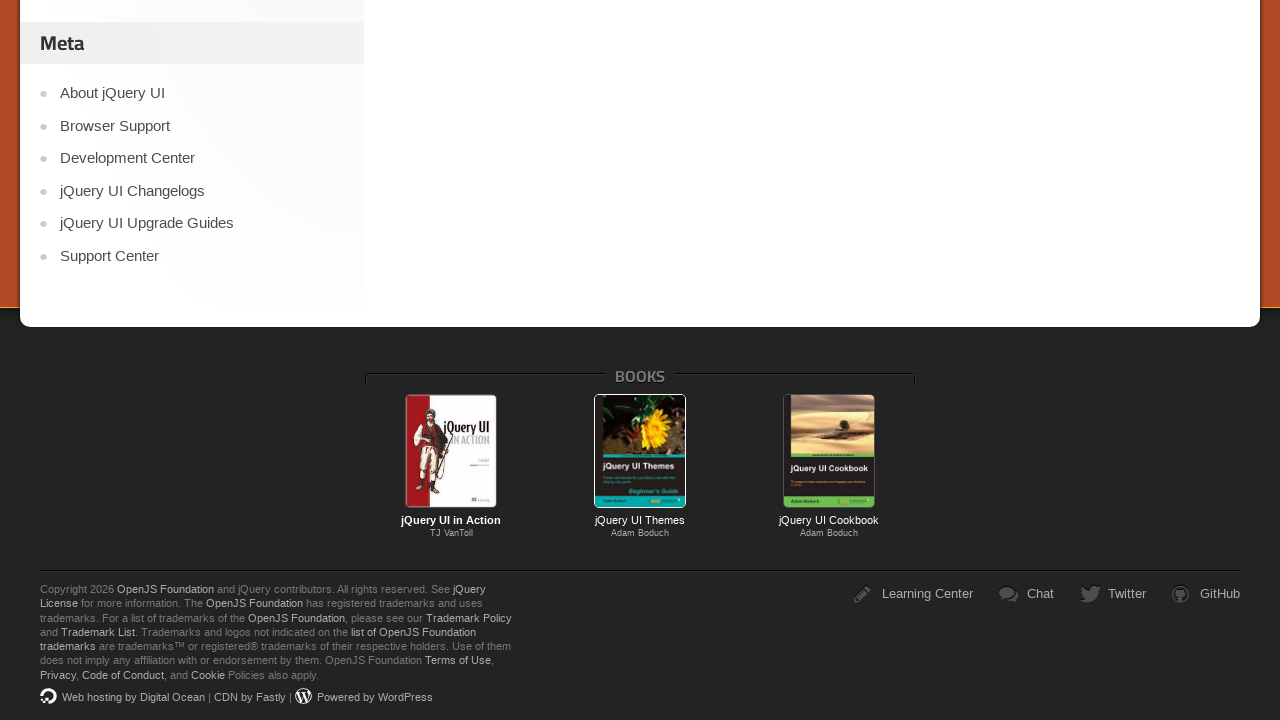

Located second droppable element
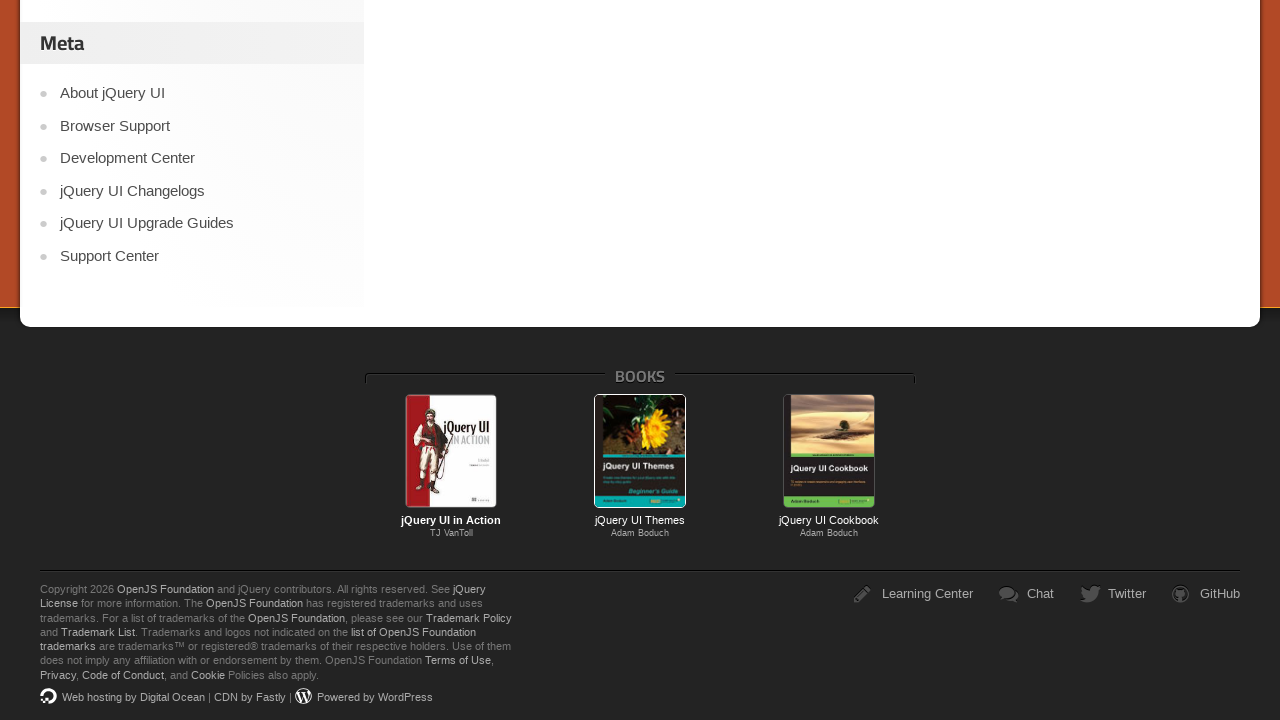

Dragged second element onto second droppable target at (597, 375)
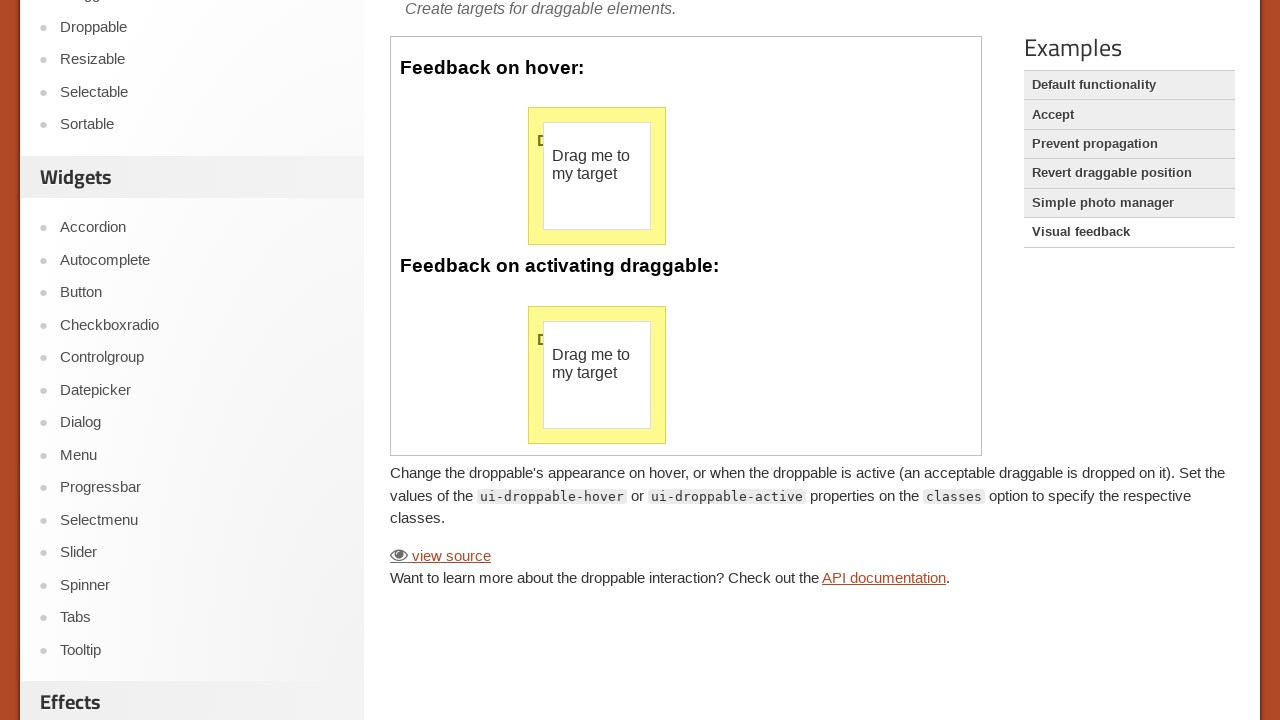

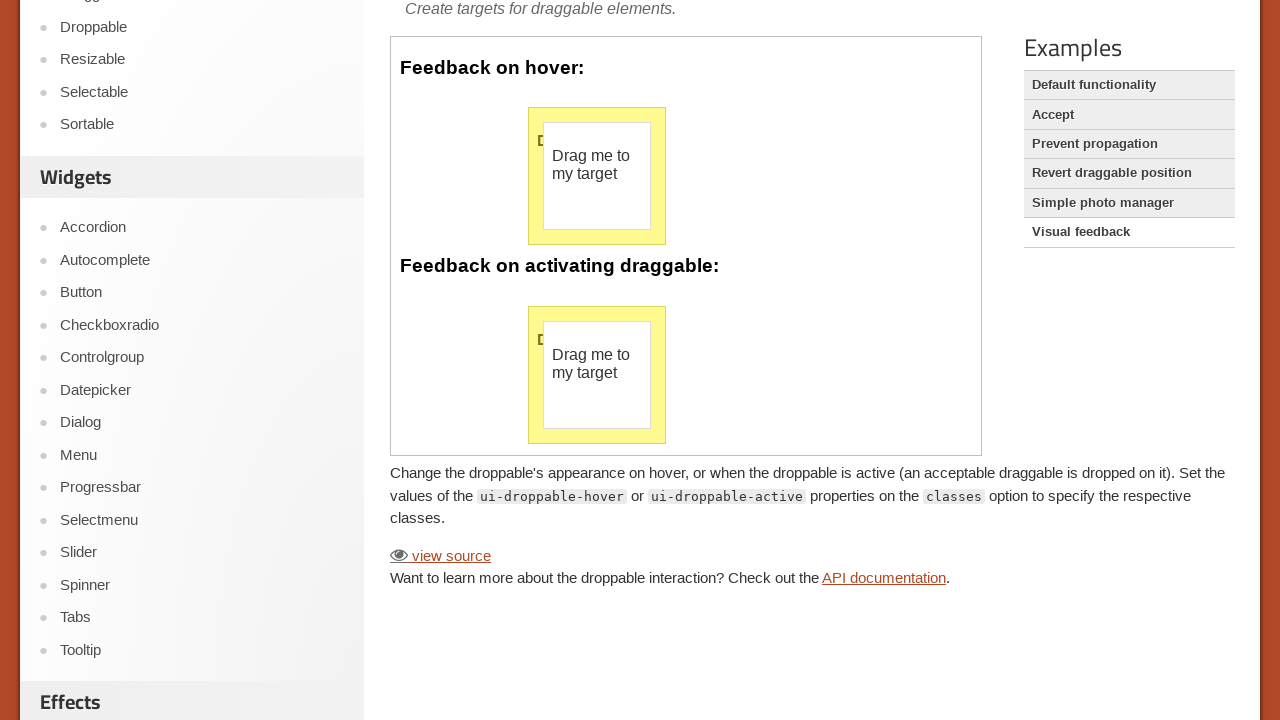